Navigates to a practice automation page and interacts with a table to count rows and columns

Starting URL: https://rahulshettyacademy.com/AutomationPractice/

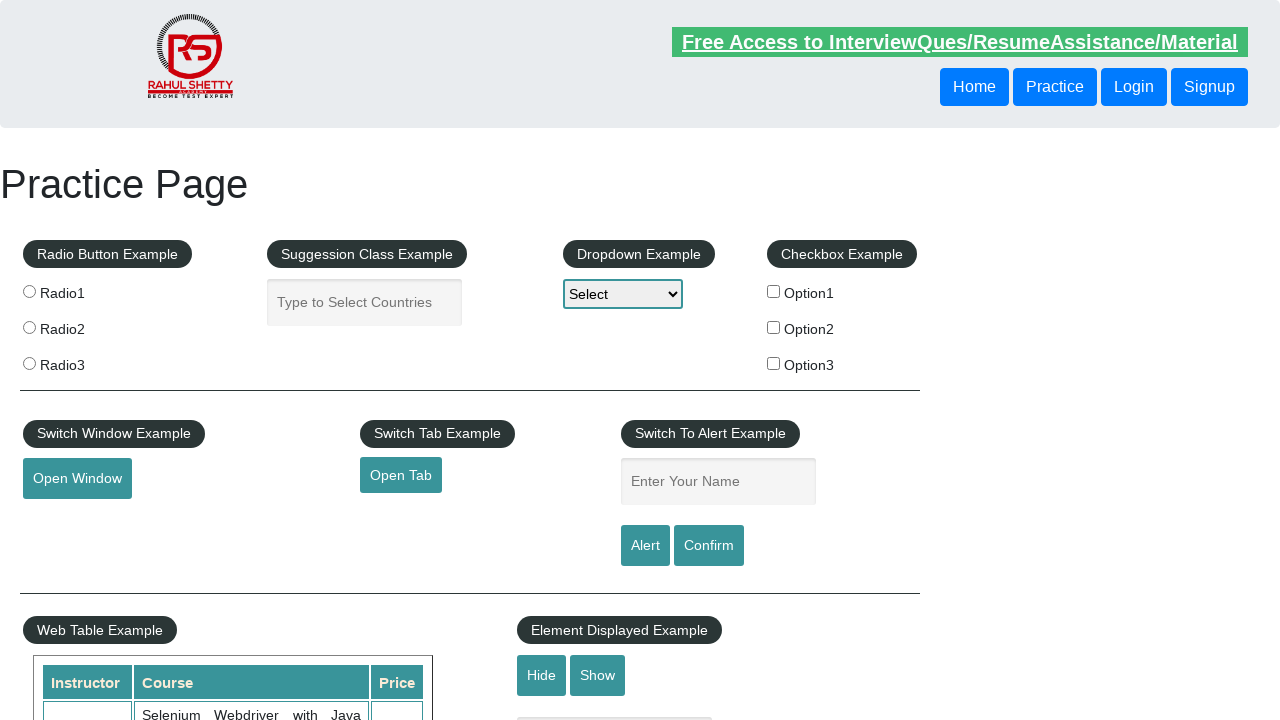

Waited for table to be visible
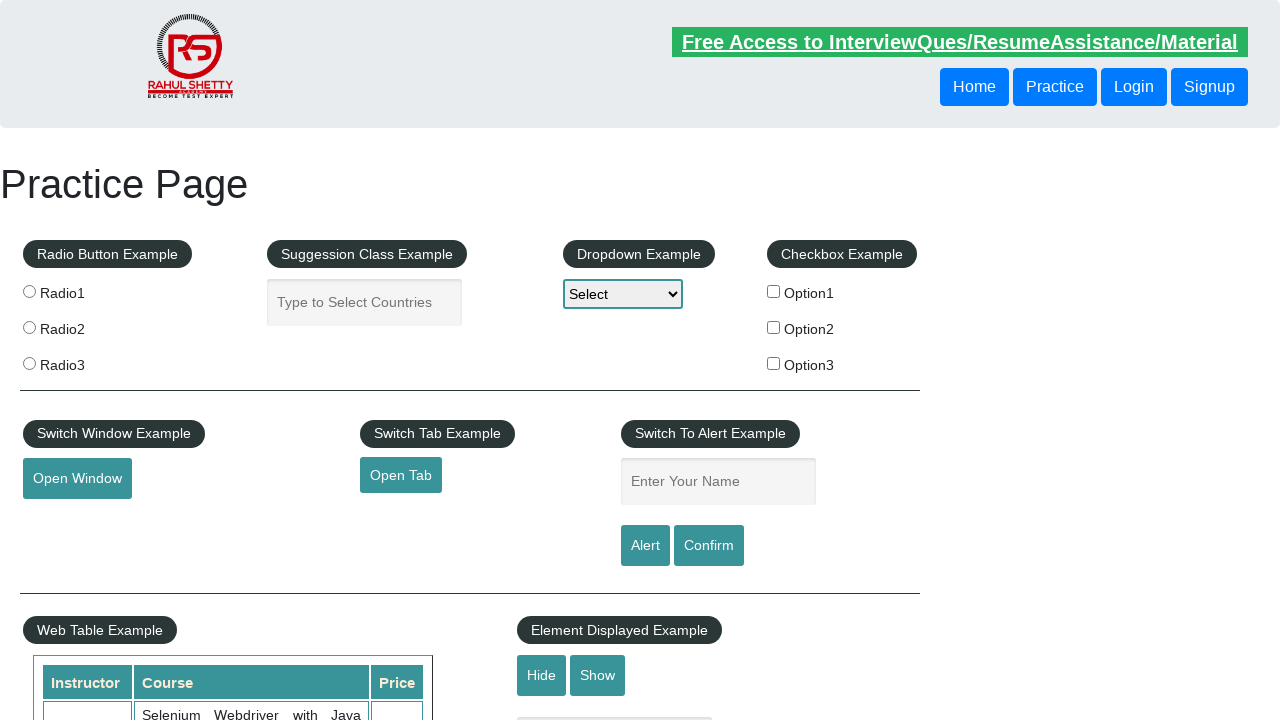

Retrieved all rows from the table
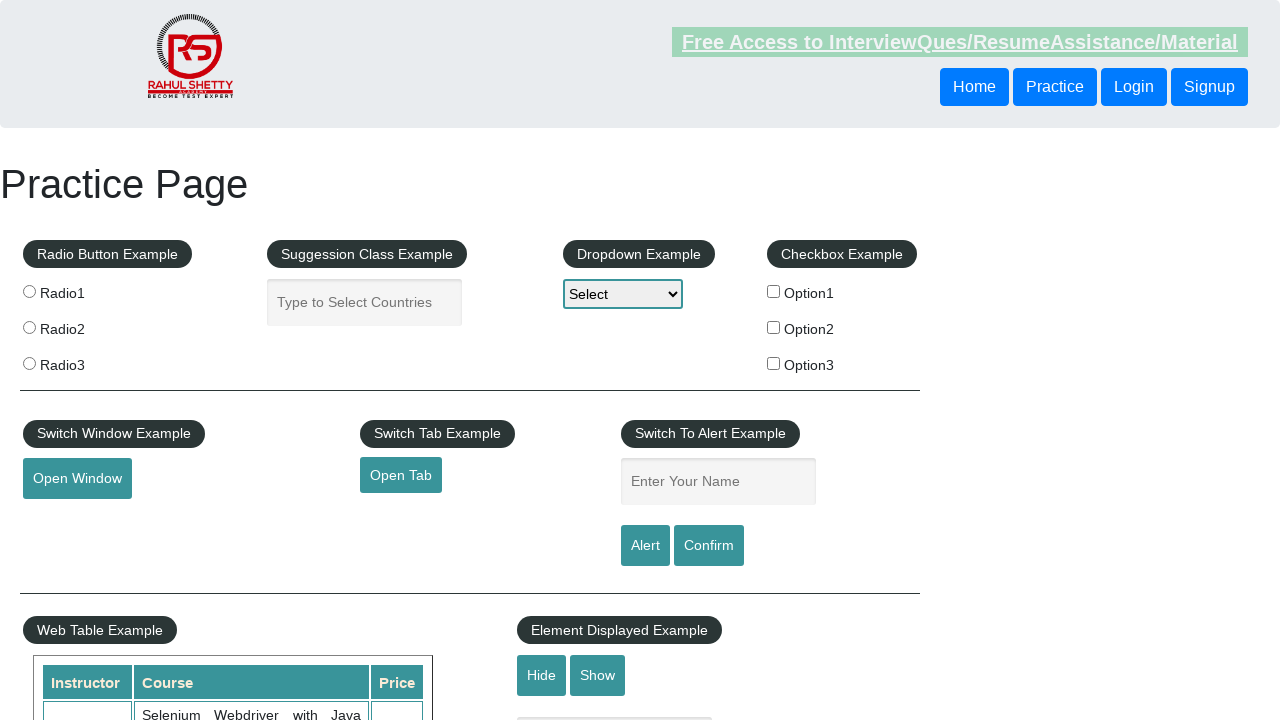

Counted table rows: 11 rows found
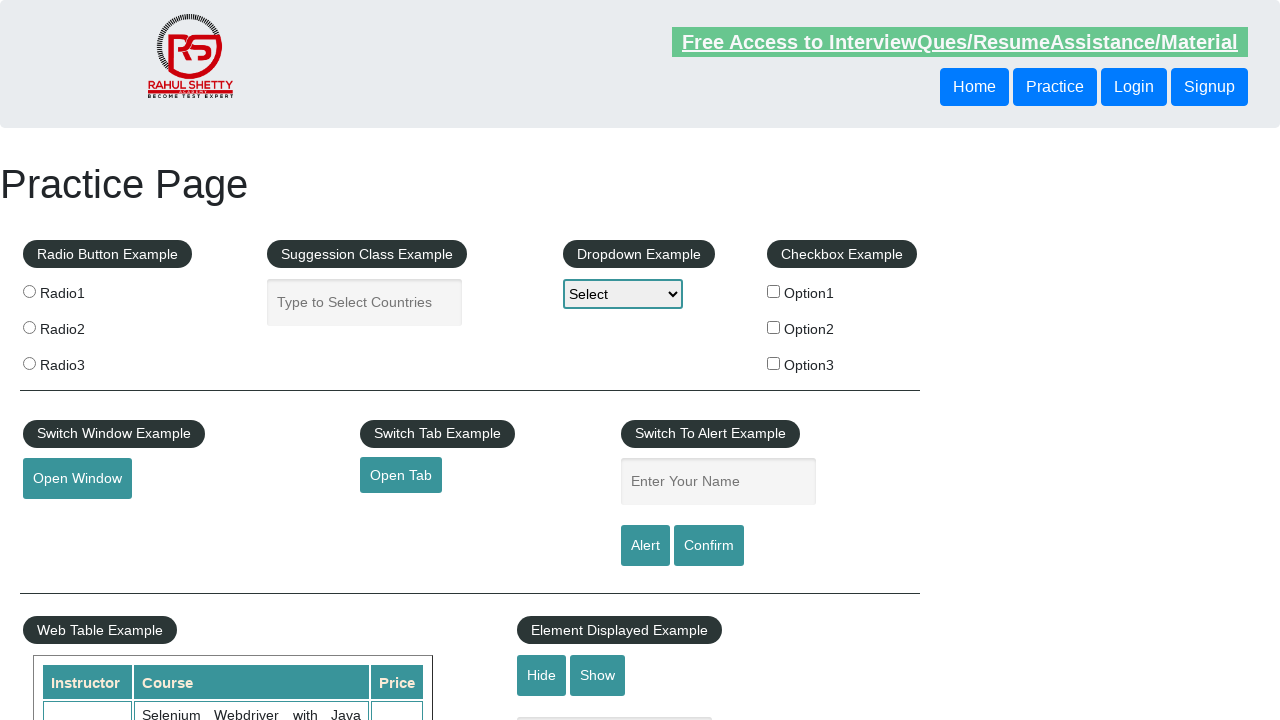

Counted table columns: 3 columns found
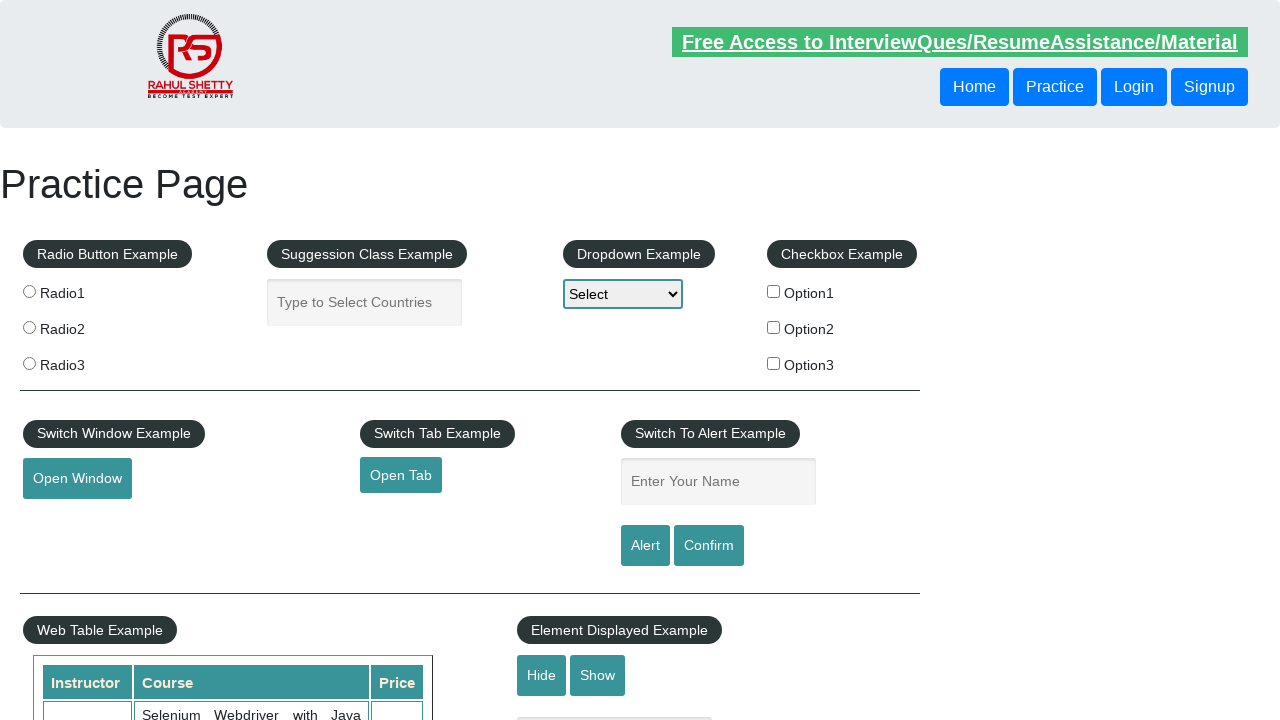

Retrieved text content from third row: 
                            Rahul Shetty
                            Learn SQL in Practical + Database Testing from Scratch
                            25
                        
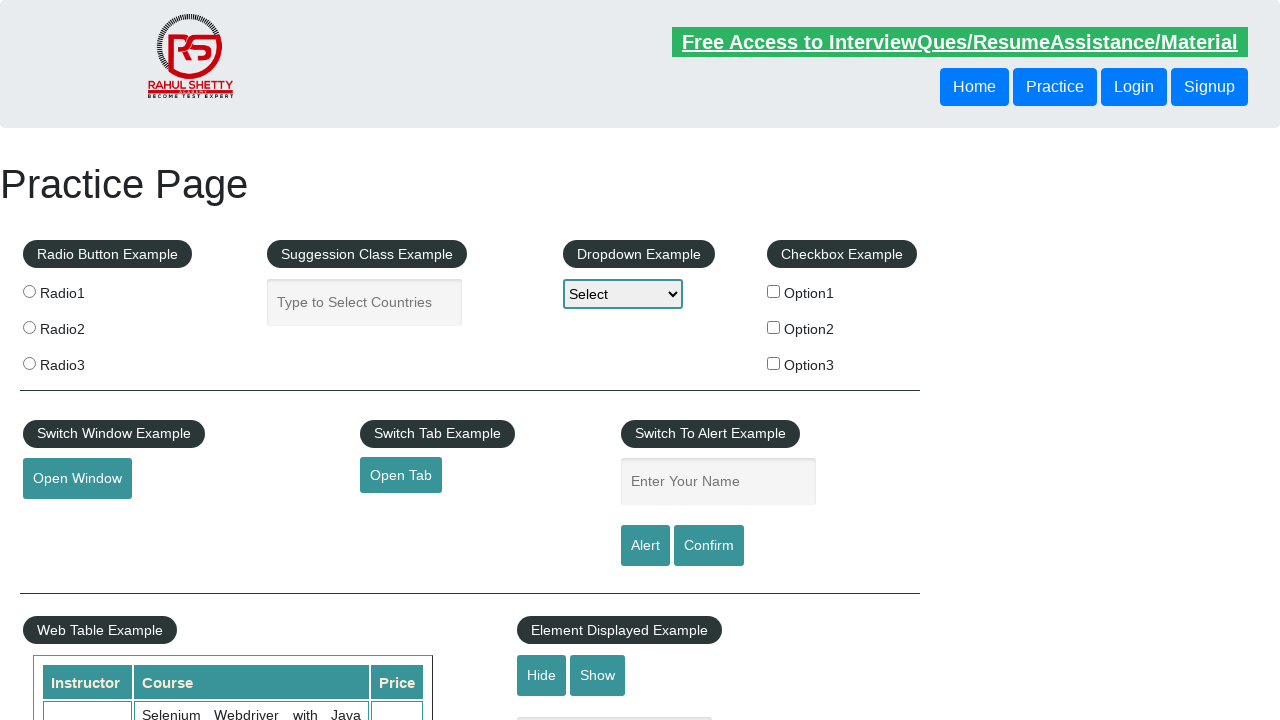

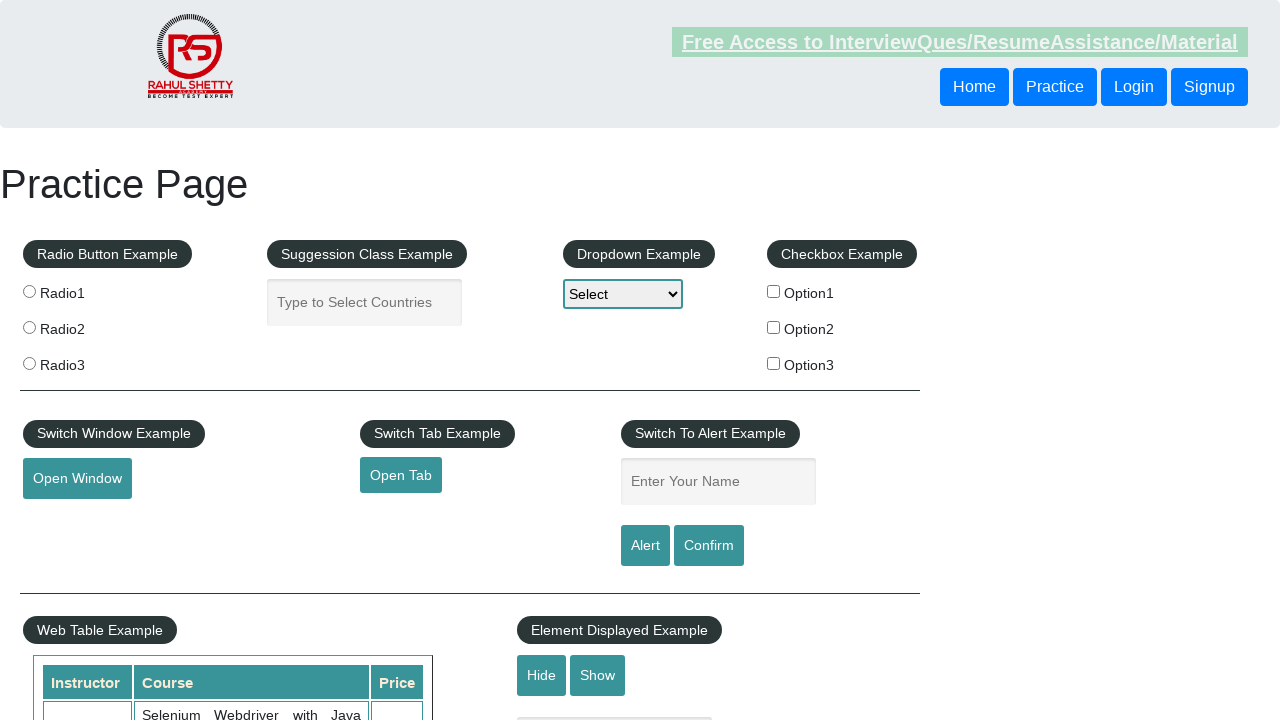